Tests opening a new account for an existing customer by clicking Bank Manager Login, navigating to Open Account, selecting customer and currency from dropdowns, then submitting and accepting the confirmation alert.

Starting URL: https://www.globalsqa.com/angularJs-protractor/BankingProject/#/login

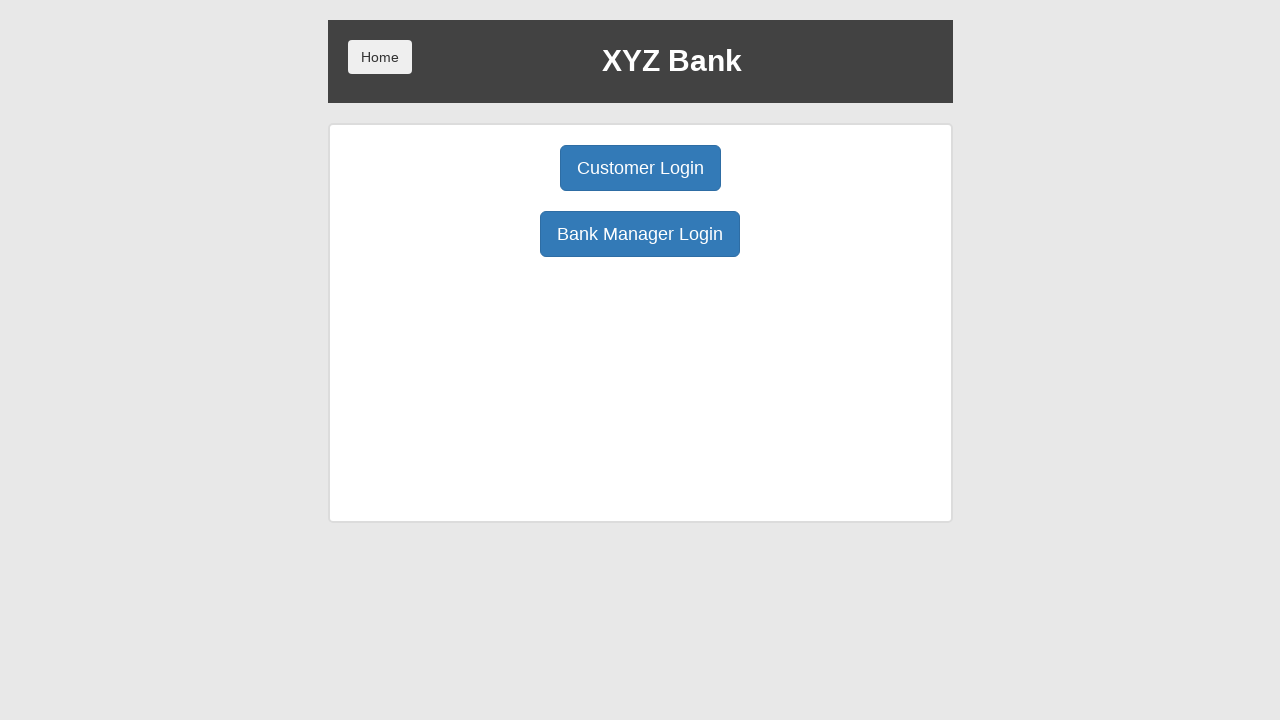

Waited for page to fully load (domcontentloaded)
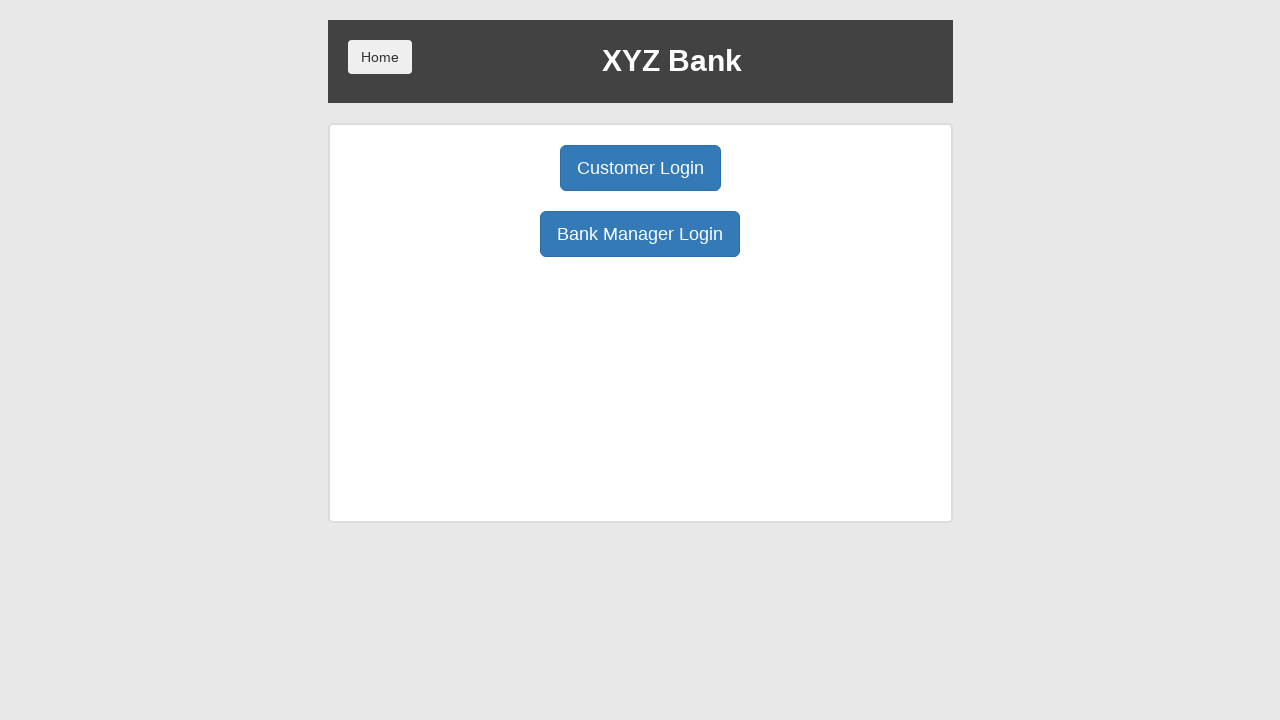

Clicked 'Bank Manager Login' button at (640, 234) on xpath=/html/body/div/div/div[2]/div/div[1]/div[2]/button
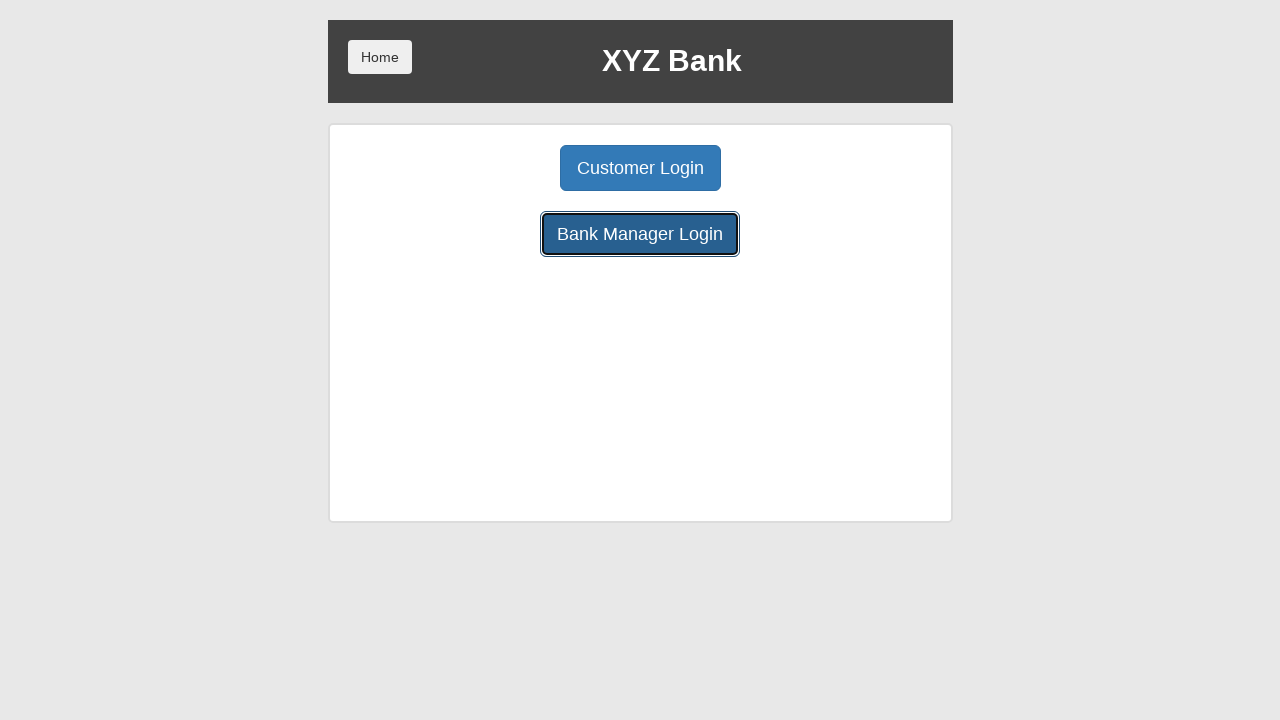

Clicked 'Open Account' button at (654, 168) on xpath=/html/body/div/div/div[2]/div/div[1]/button[2]
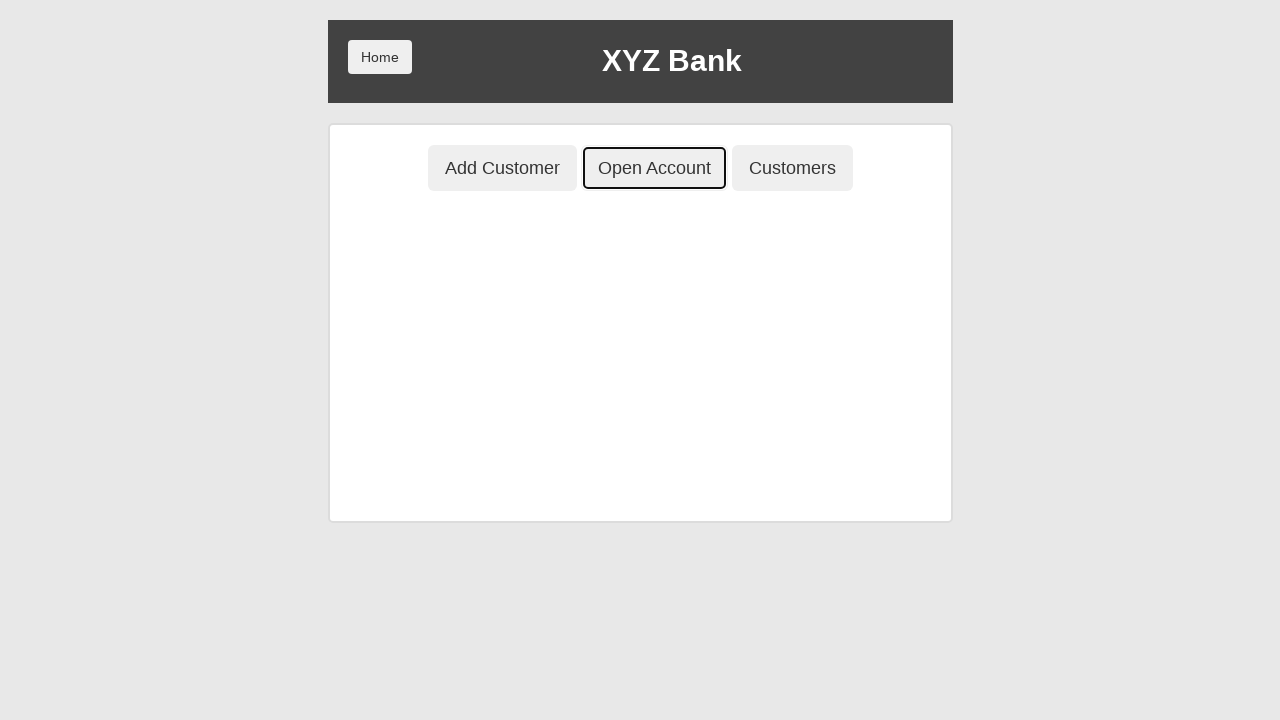

Selected 'Harry Potter' from customer dropdown on #userSelect
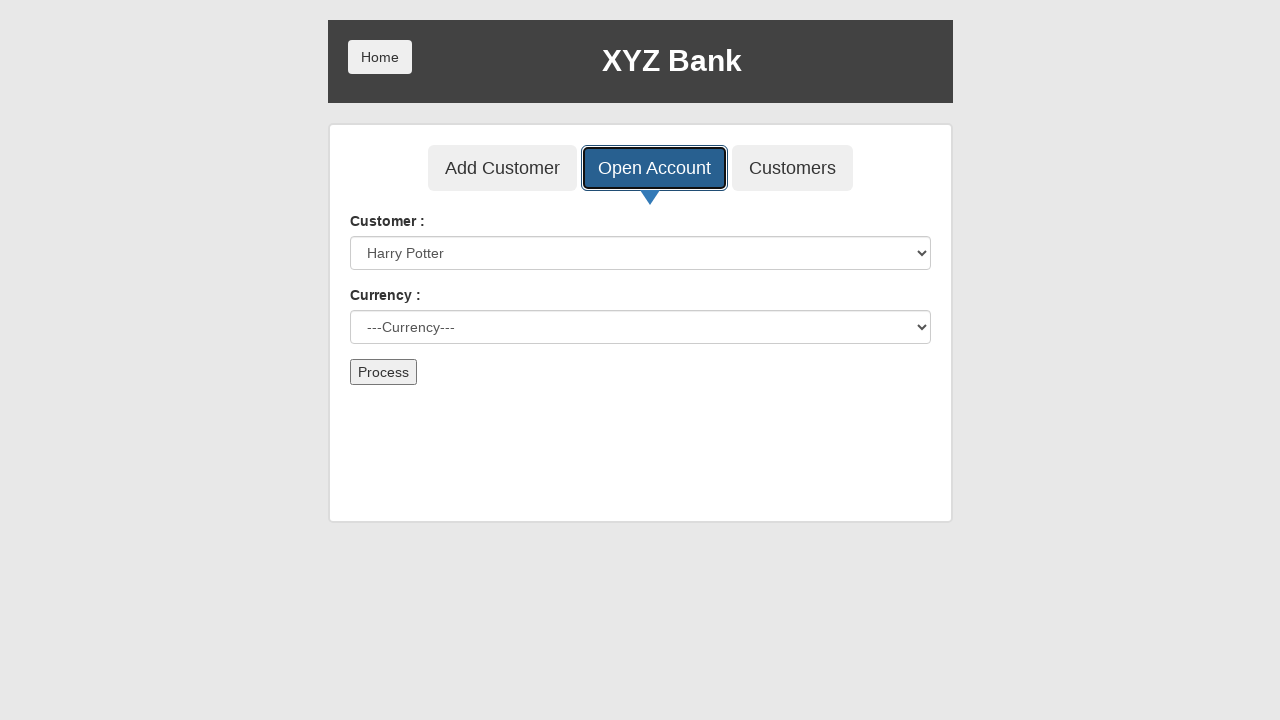

Selected 'Dollar' from currency dropdown on #currency
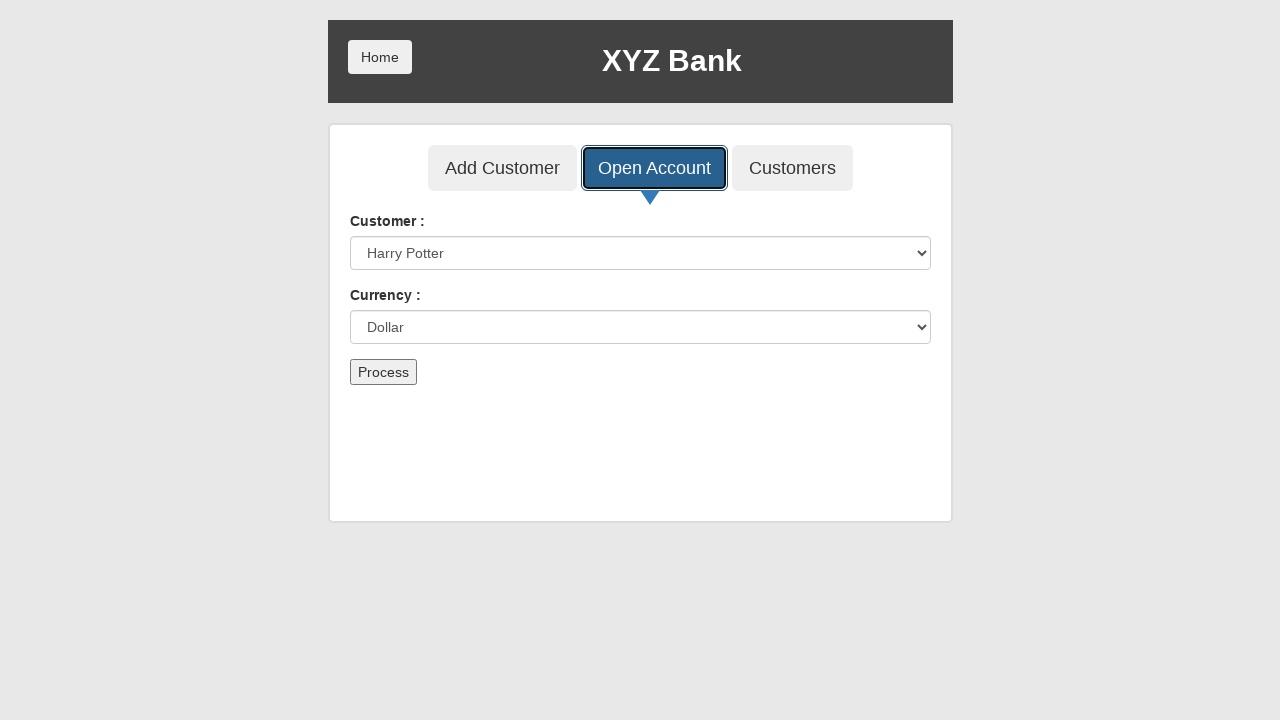

Clicked submit button to create account at (383, 372) on xpath=//html/body/div/div/div[2]/div/div[2]/div/div/form/button
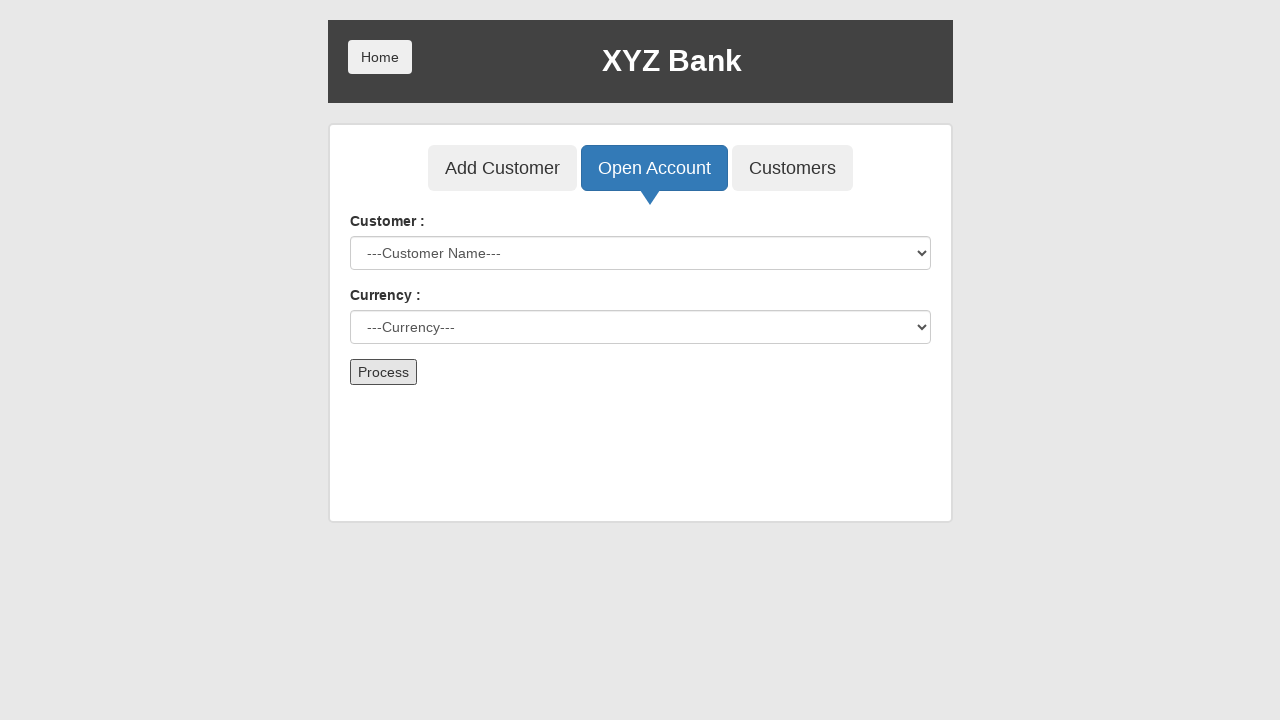

Set up dialog handler to accept confirmation
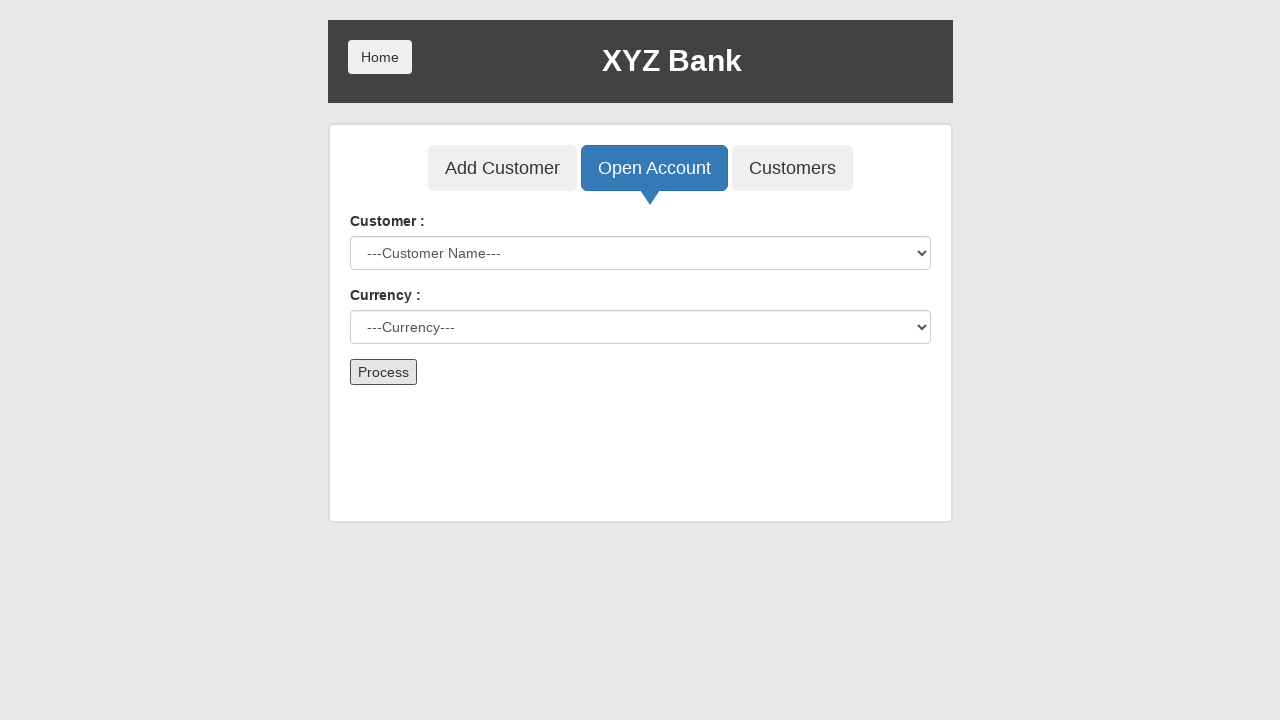

Waited 500ms for dialog to be processed
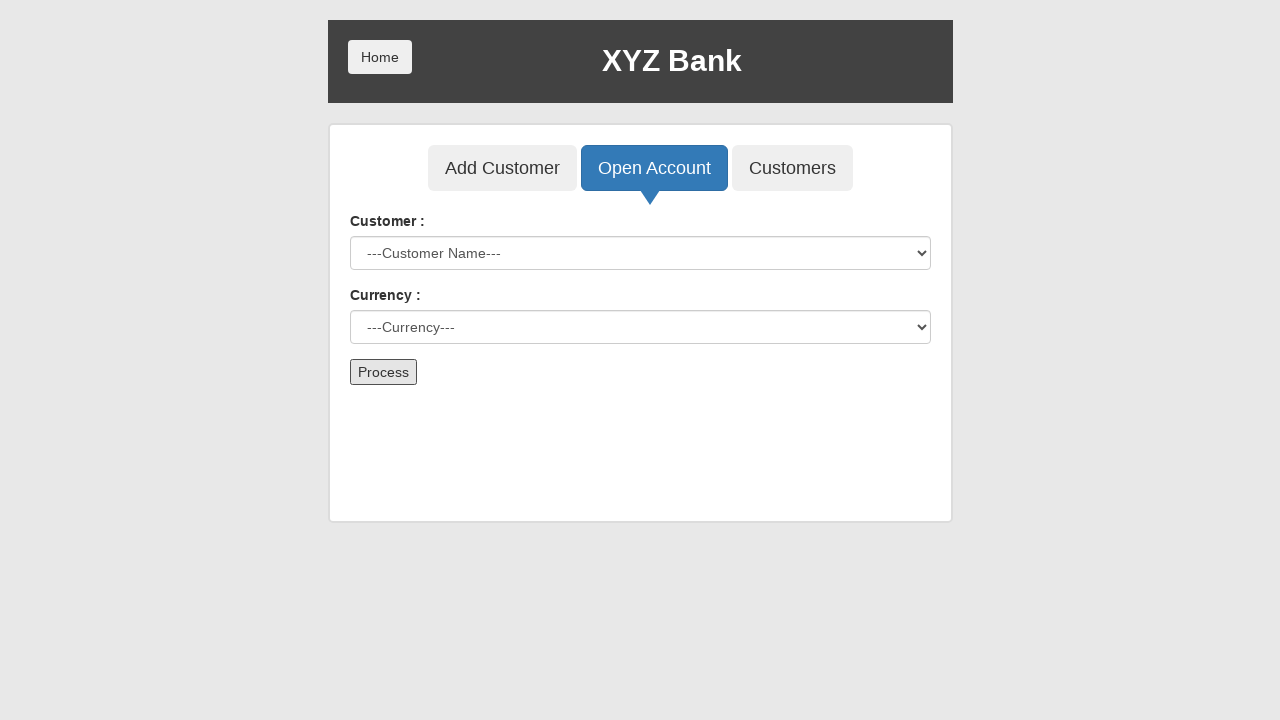

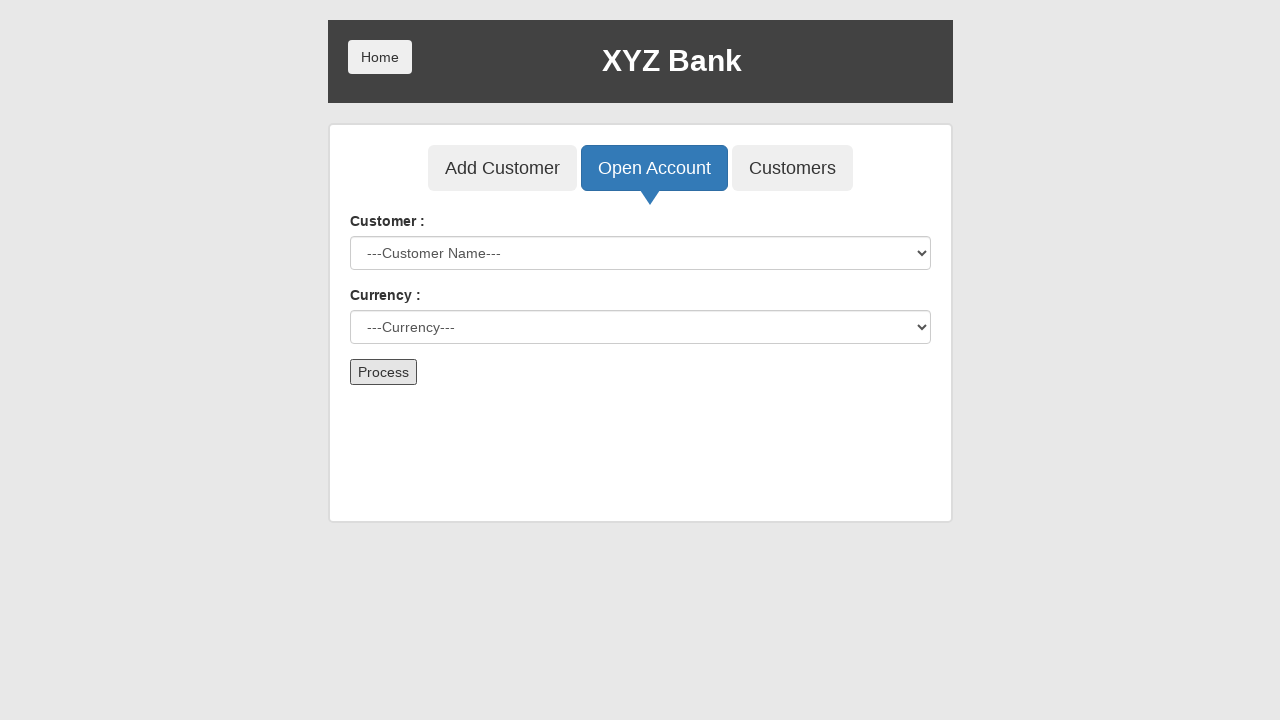